Tests basic navigation by visiting the homepage and clicking the "About Us" link to navigate to the about page

Starting URL: https://training-support.net

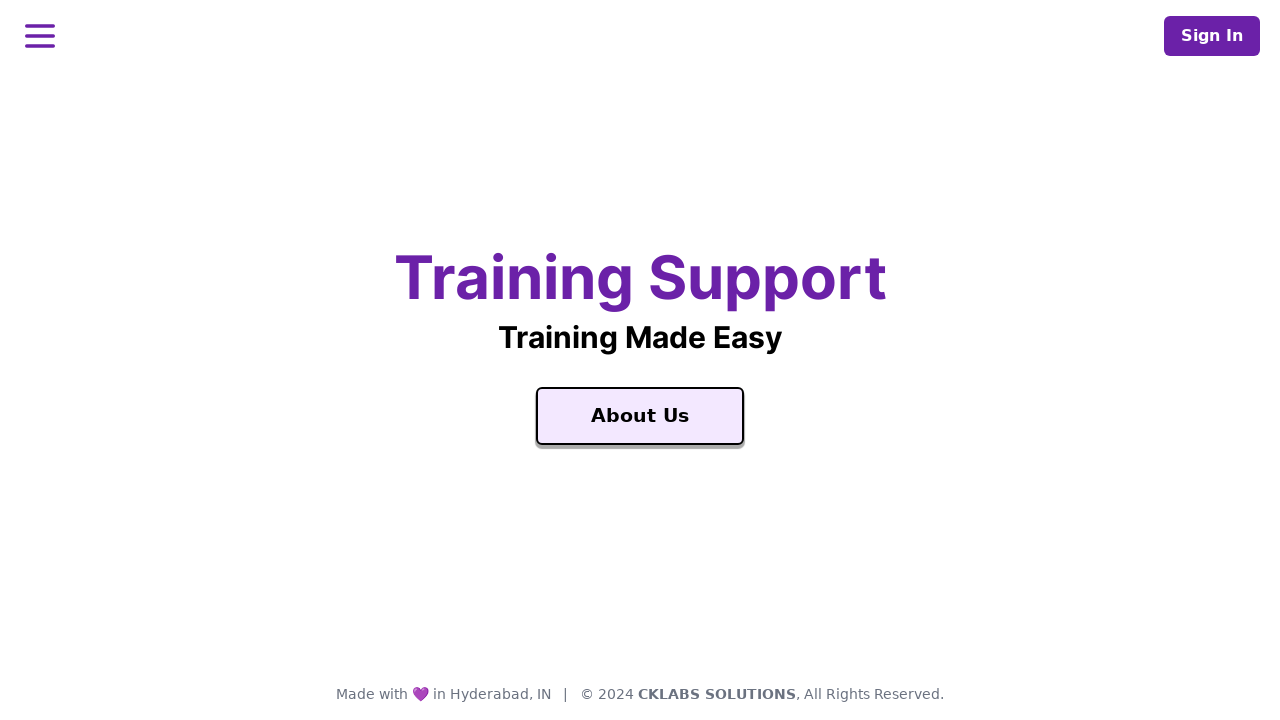

Navigated to homepage at https://training-support.net
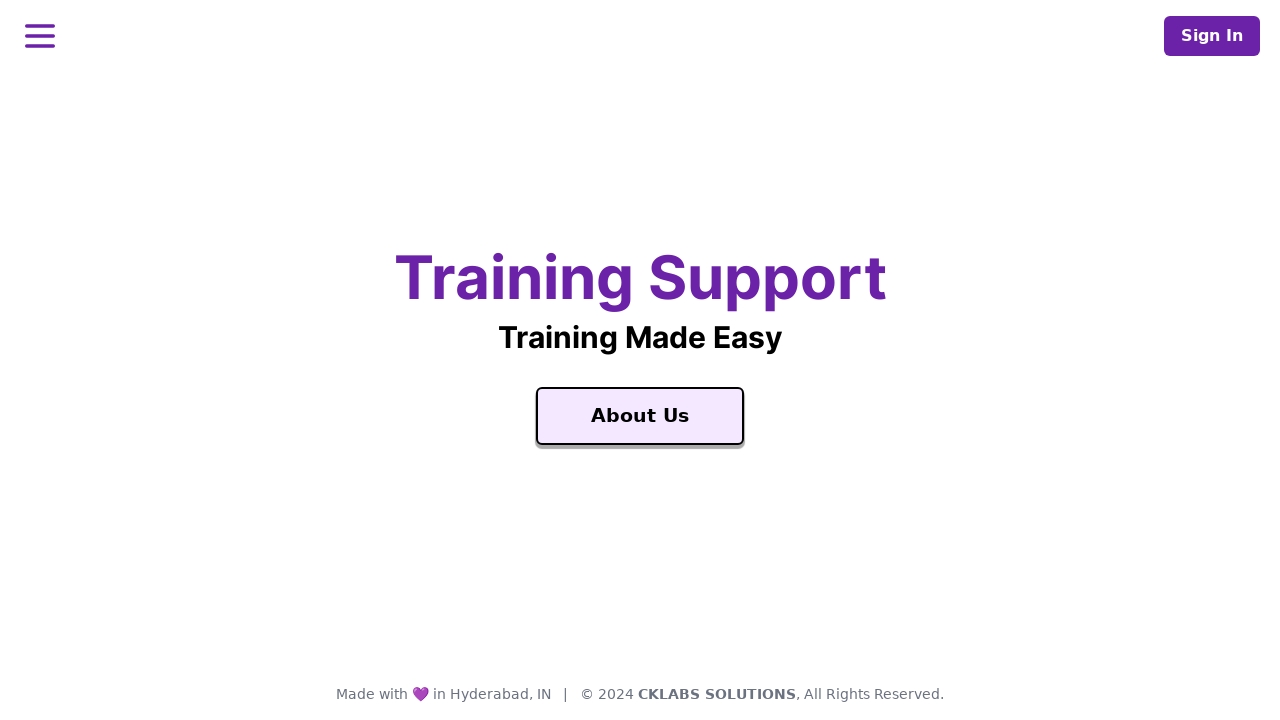

Clicked the 'About Us' link at (640, 416) on text=About Us
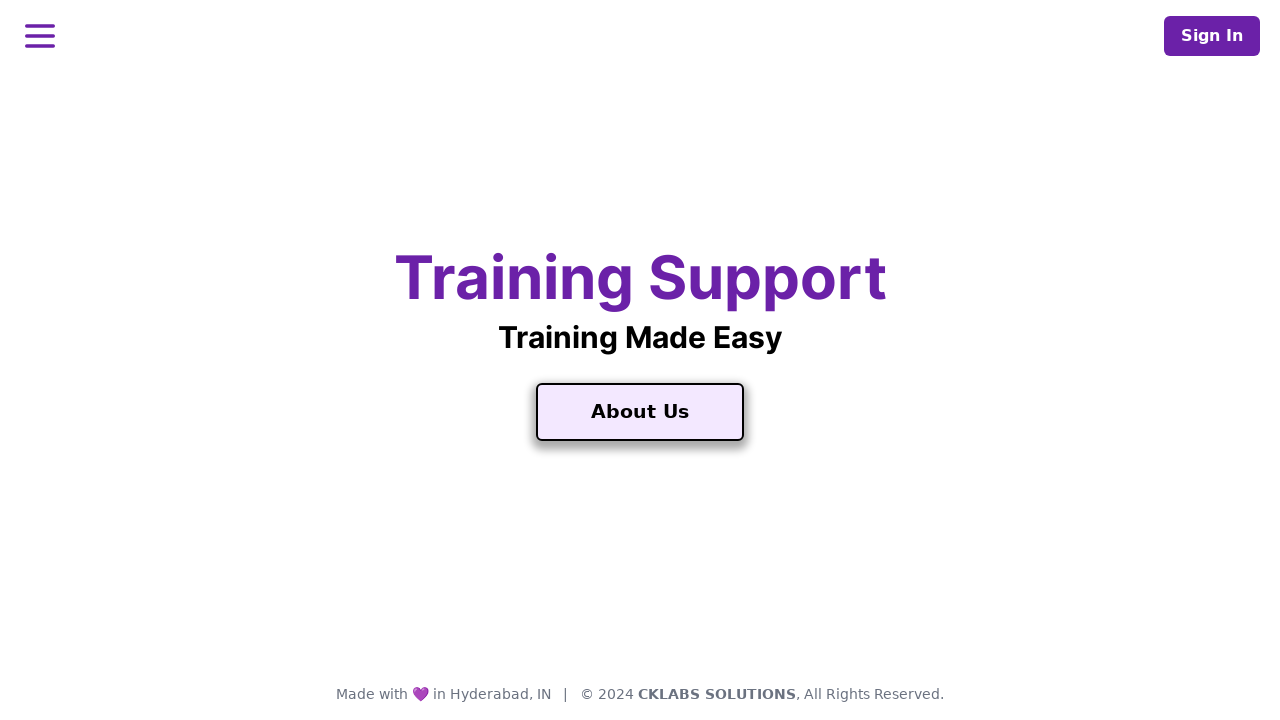

About page loaded successfully
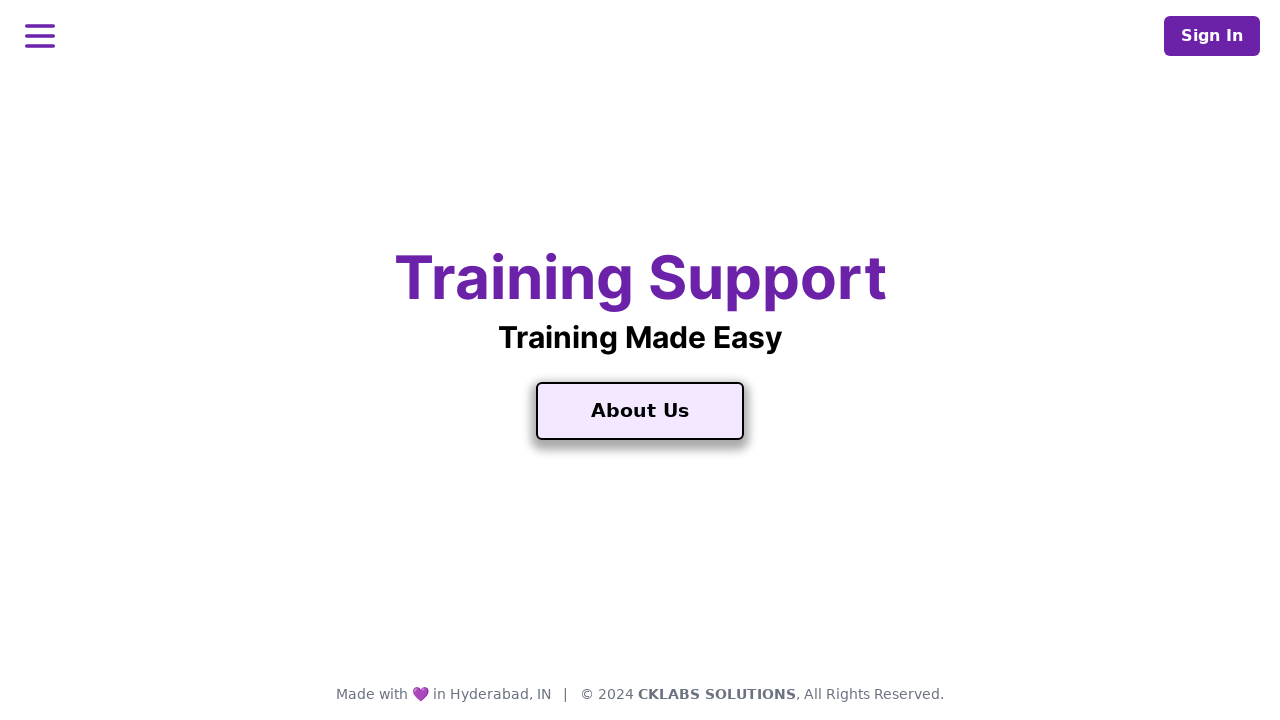

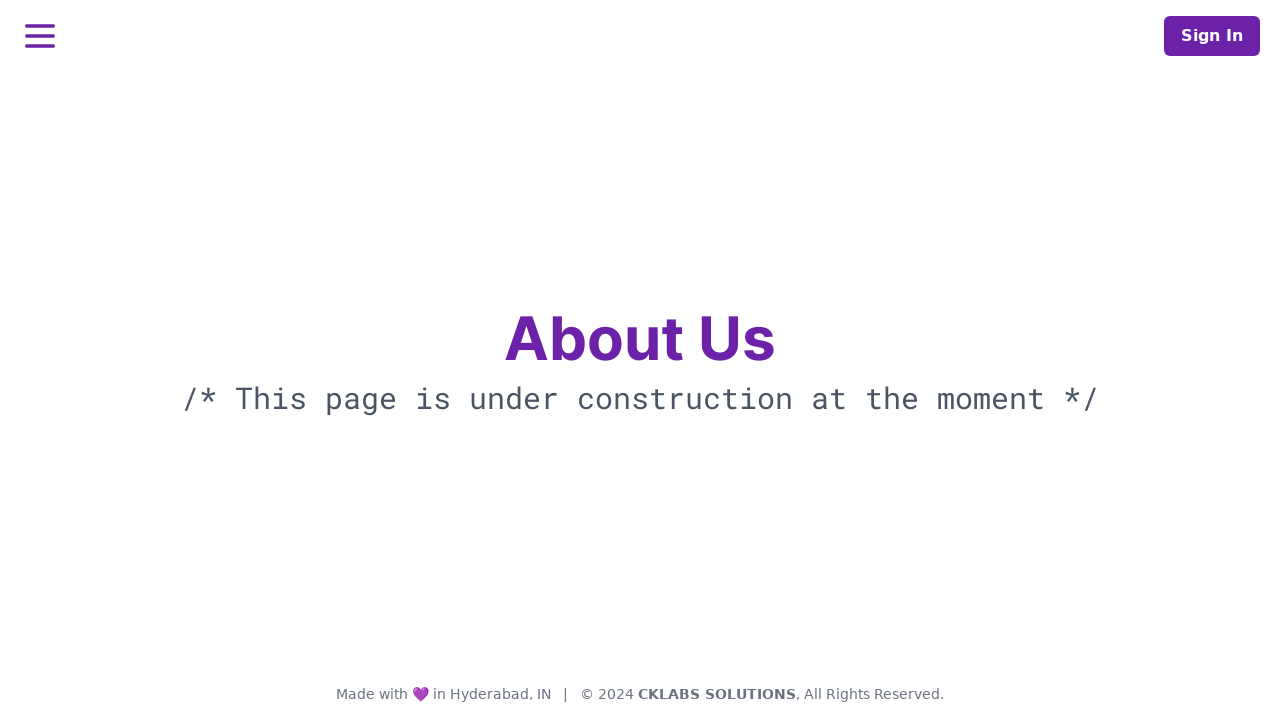